Tests a text box form by filling in user name, email, current address, and permanent address fields, then submitting the form

Starting URL: https://demoqa.com/text-box

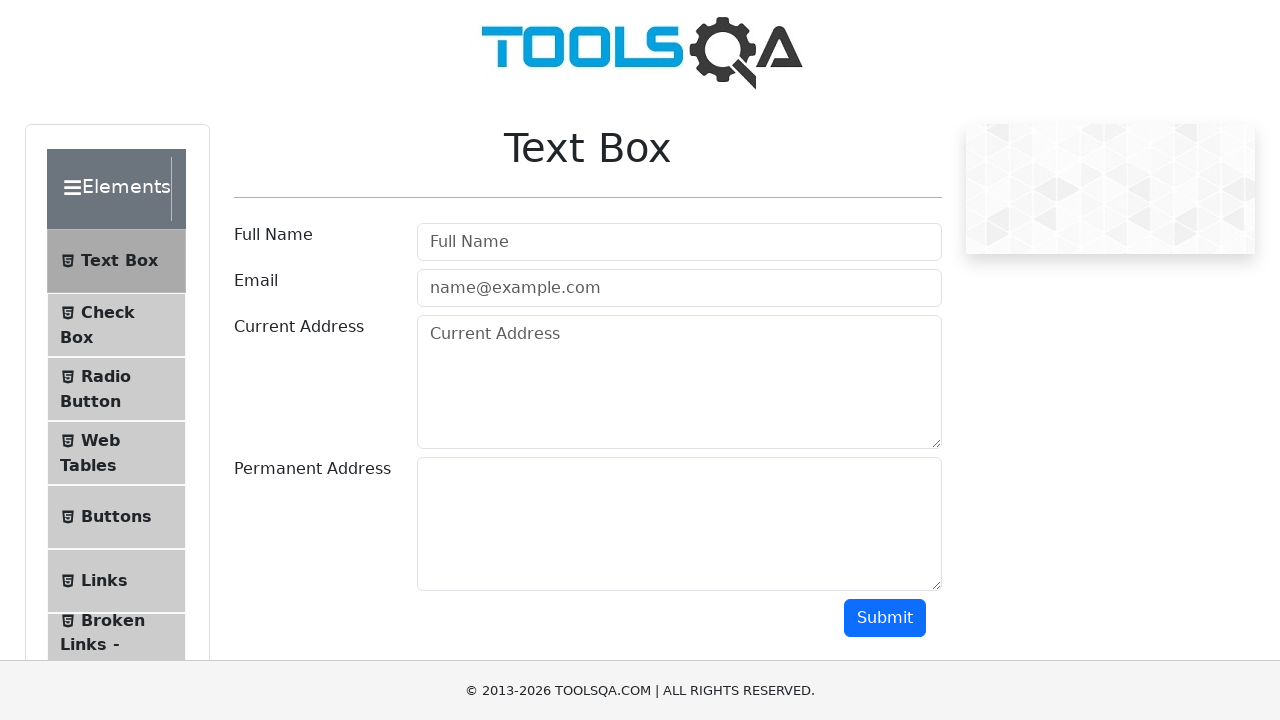

Filled user name field with 'santhi' on #userName
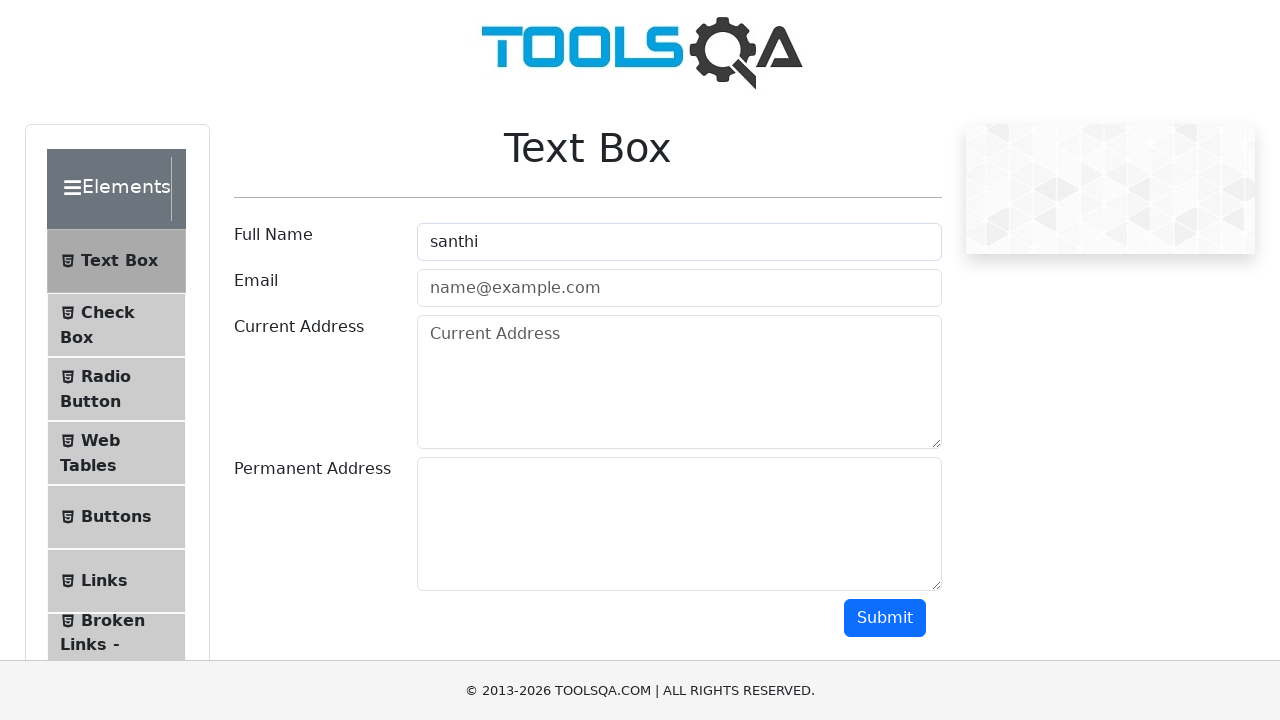

Filled email field with 'santhi@gmail.com' on #userEmail
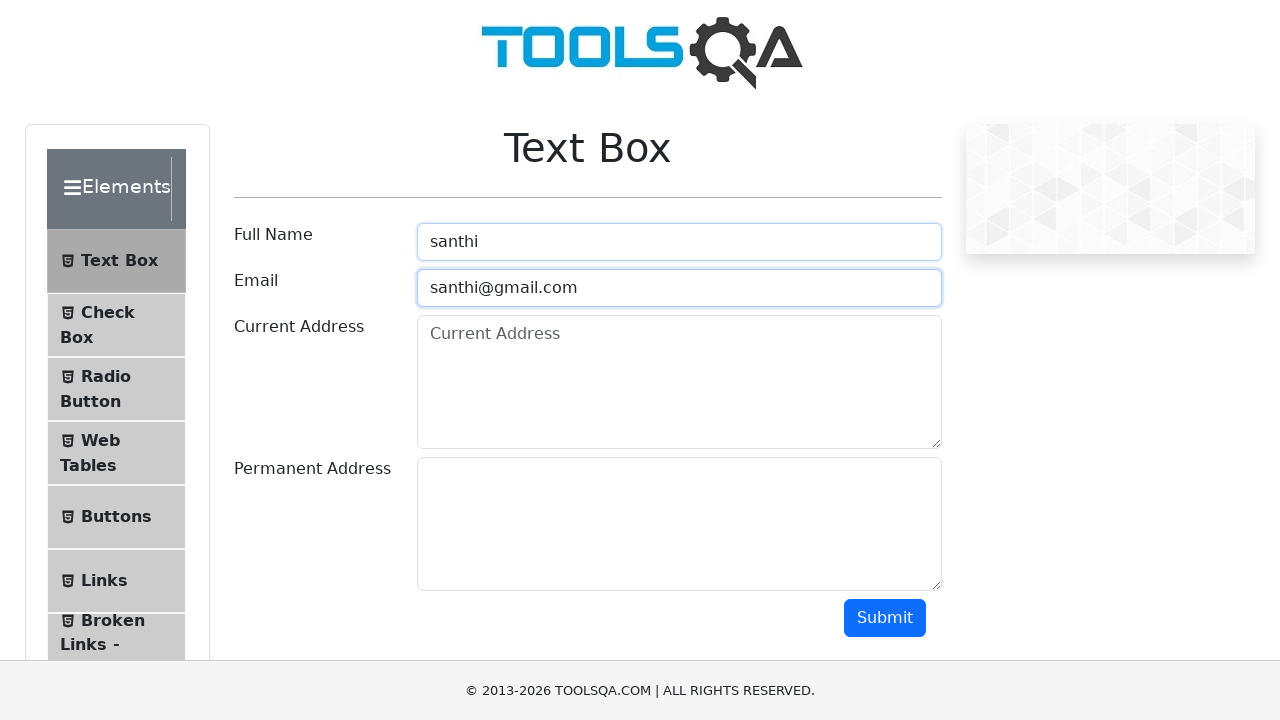

Filled current address field with 'IUIIOIUO,hjhhhk,Anantapur' on #currentAddress
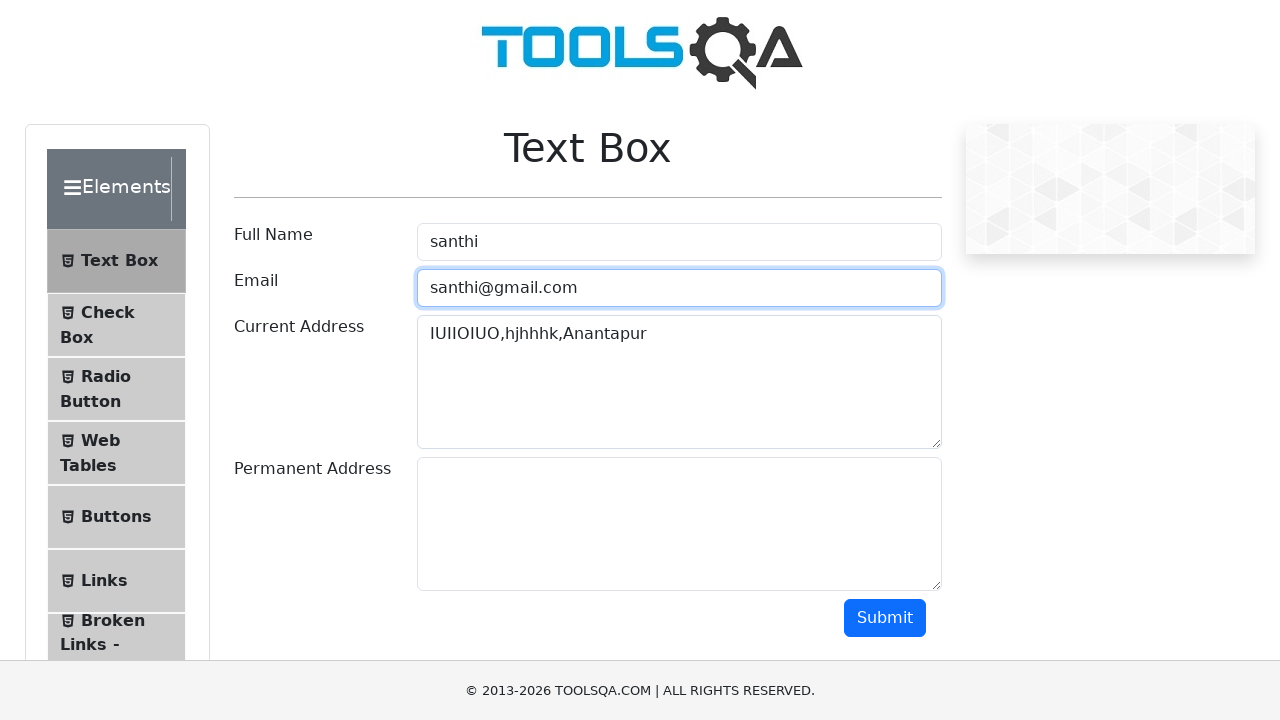

Filled permanent address field with 'IUIIOIUO,hjhhhk,Anantapur,1-234' on #permanentAddress
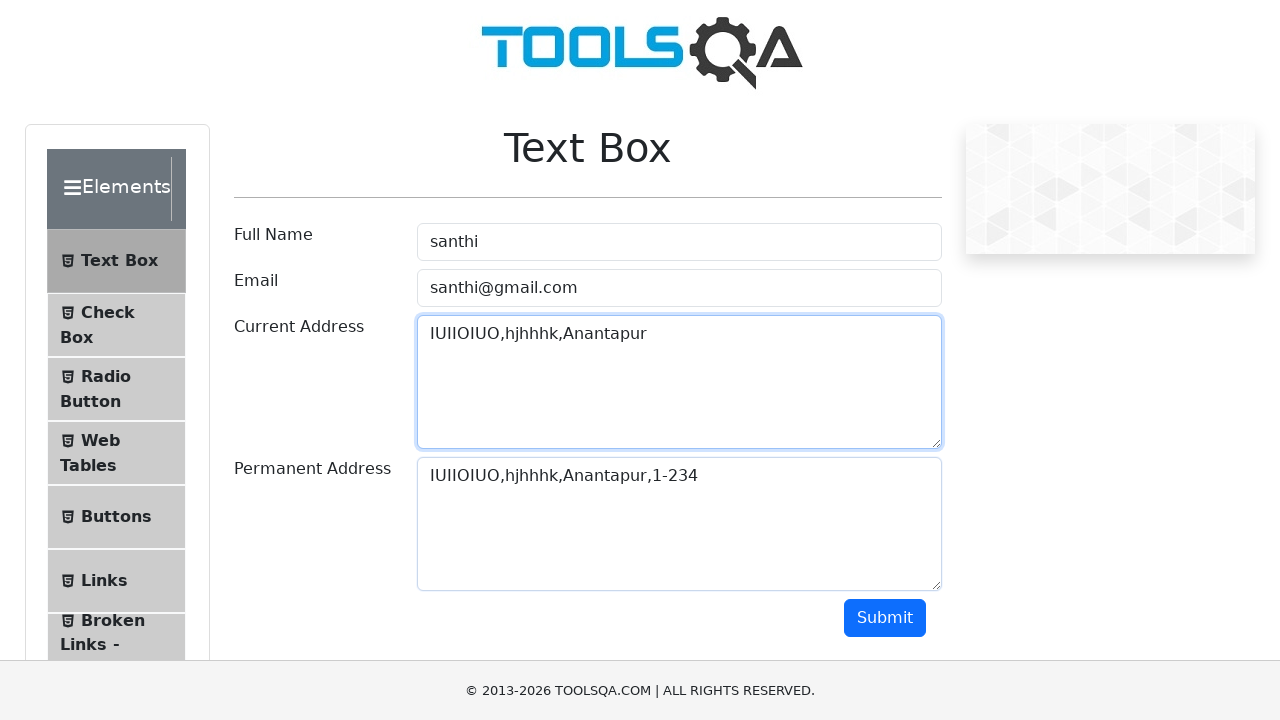

Clicked submit button to submit the text box form at (885, 618) on xpath=//*[@id='submit']
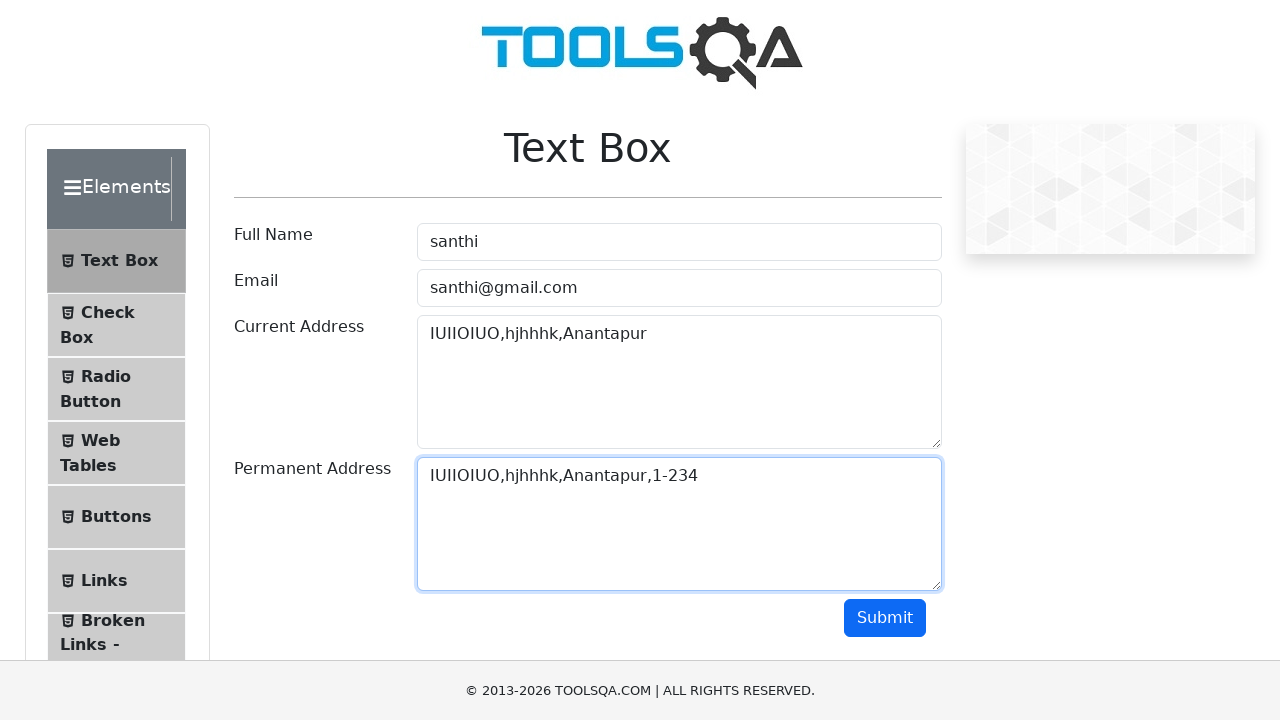

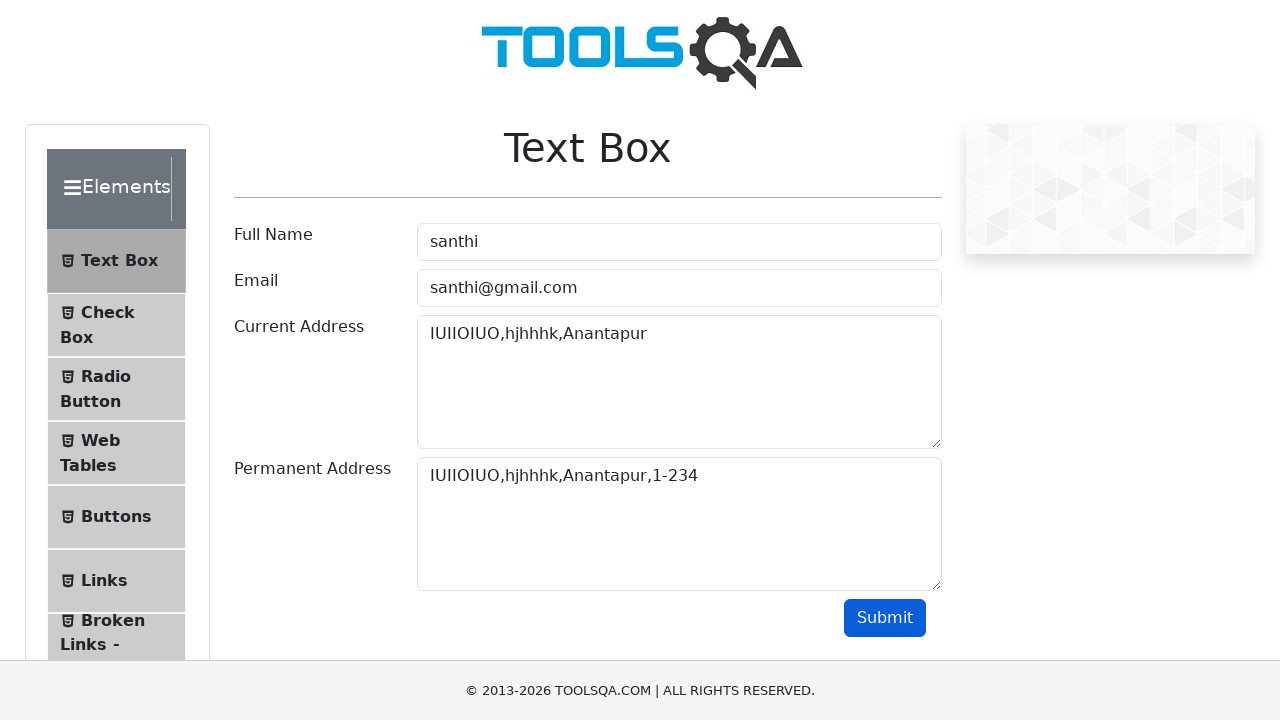